Tests text input functionality by entering a search query into the search input field on the Omayo blog test page

Starting URL: https://omayo.blogspot.com/

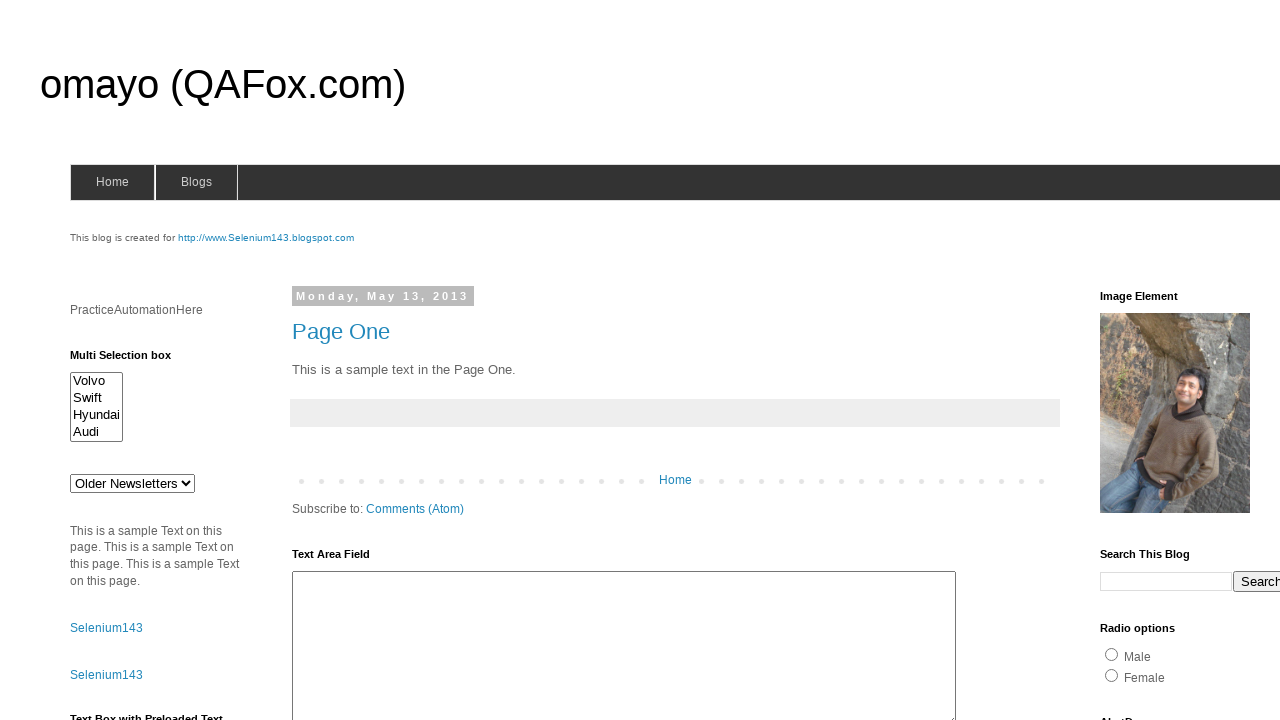

Filled search input field with 'Girigowda' on input[name='q'][type='text'].gsc-input
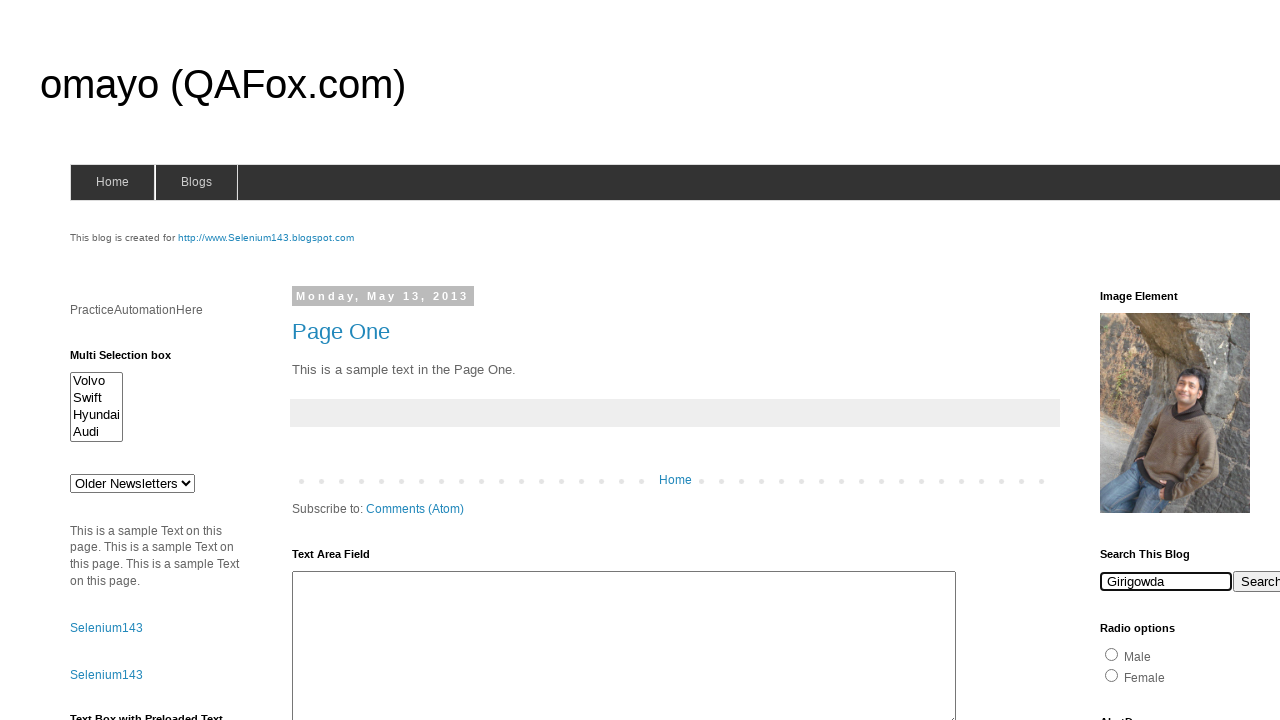

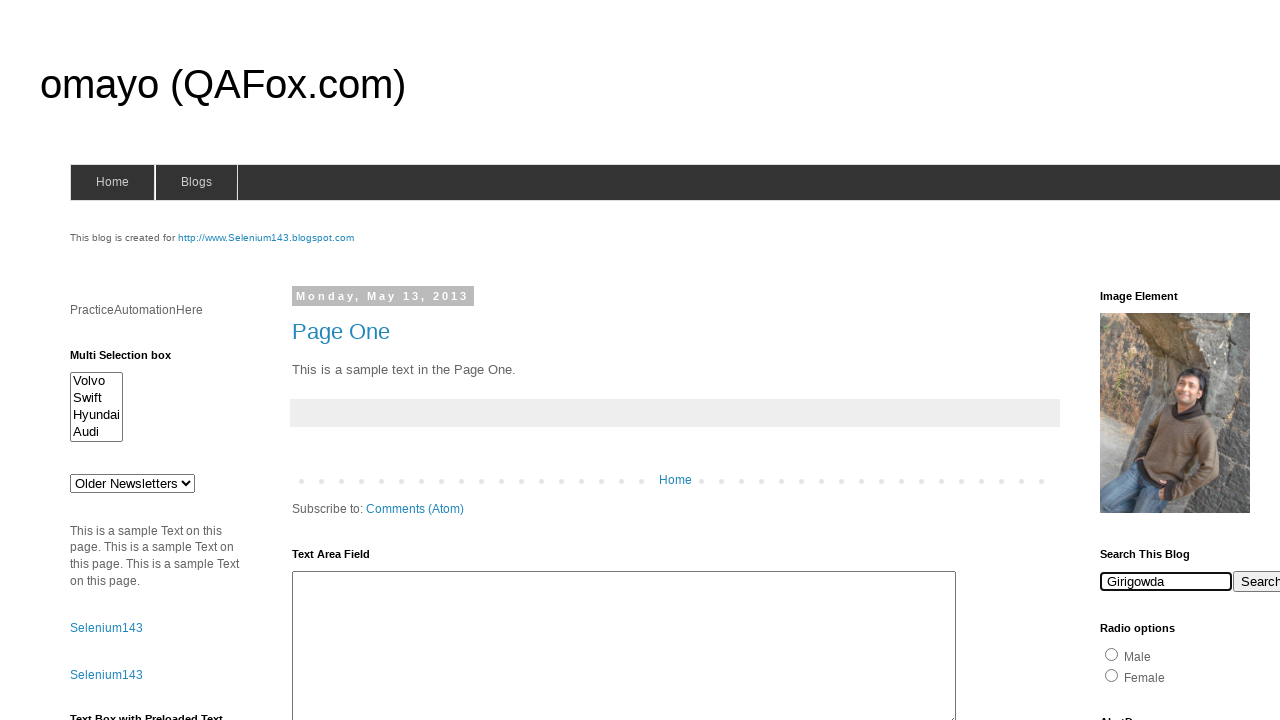